Tests a simple JavaScript alert by clicking a button and verifying the alert message appears

Starting URL: https://demoqa.com/alerts

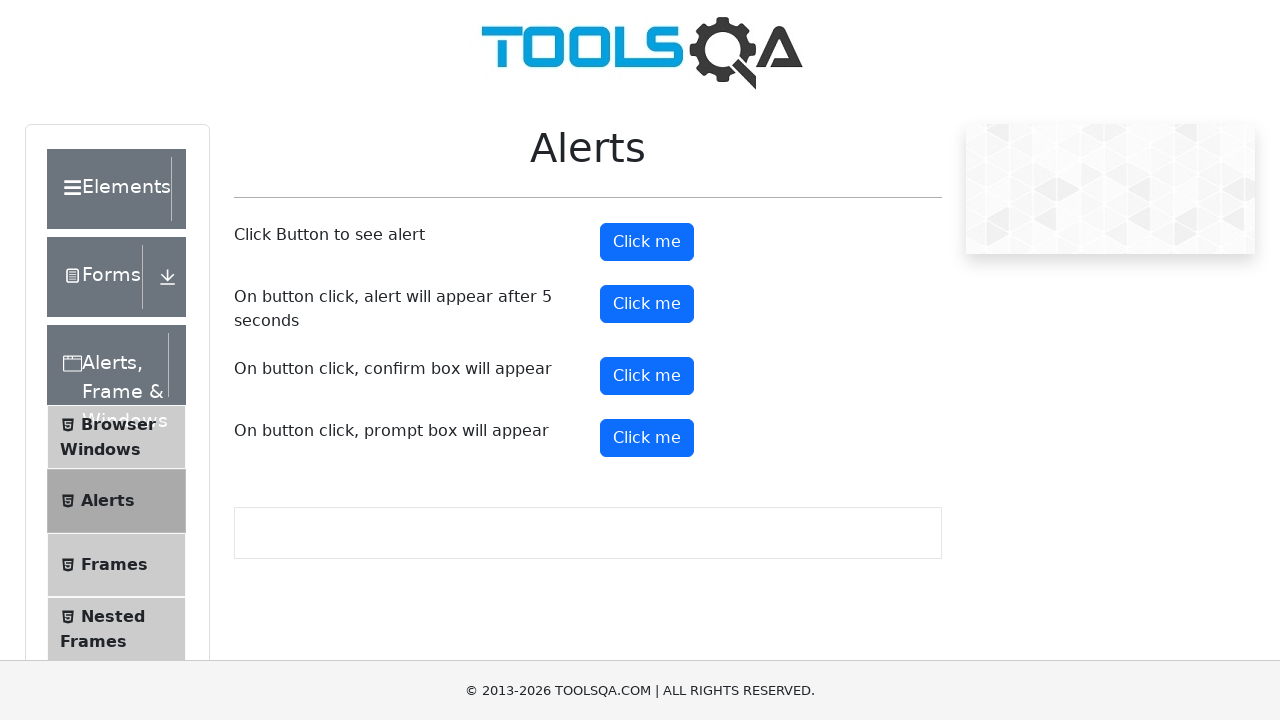

Clicked the alert button at (647, 242) on #alertButton
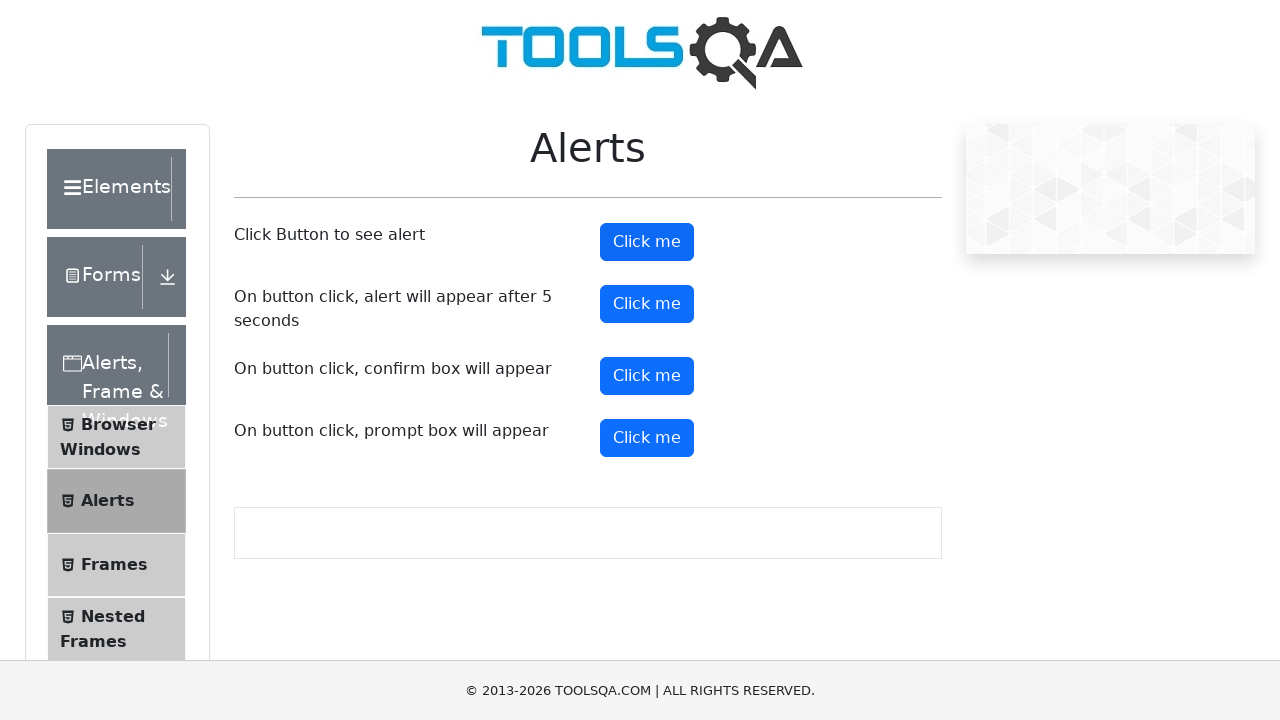

Set up dialog handler to accept the alert
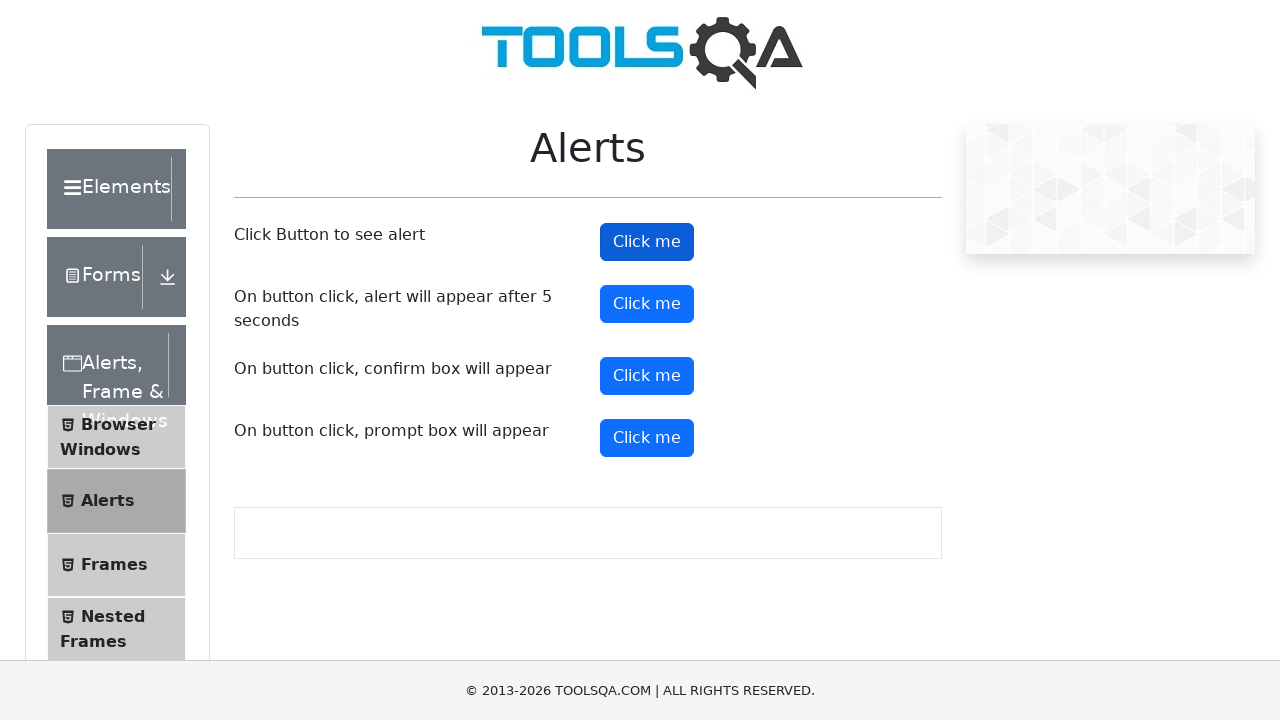

Waited for alert to complete
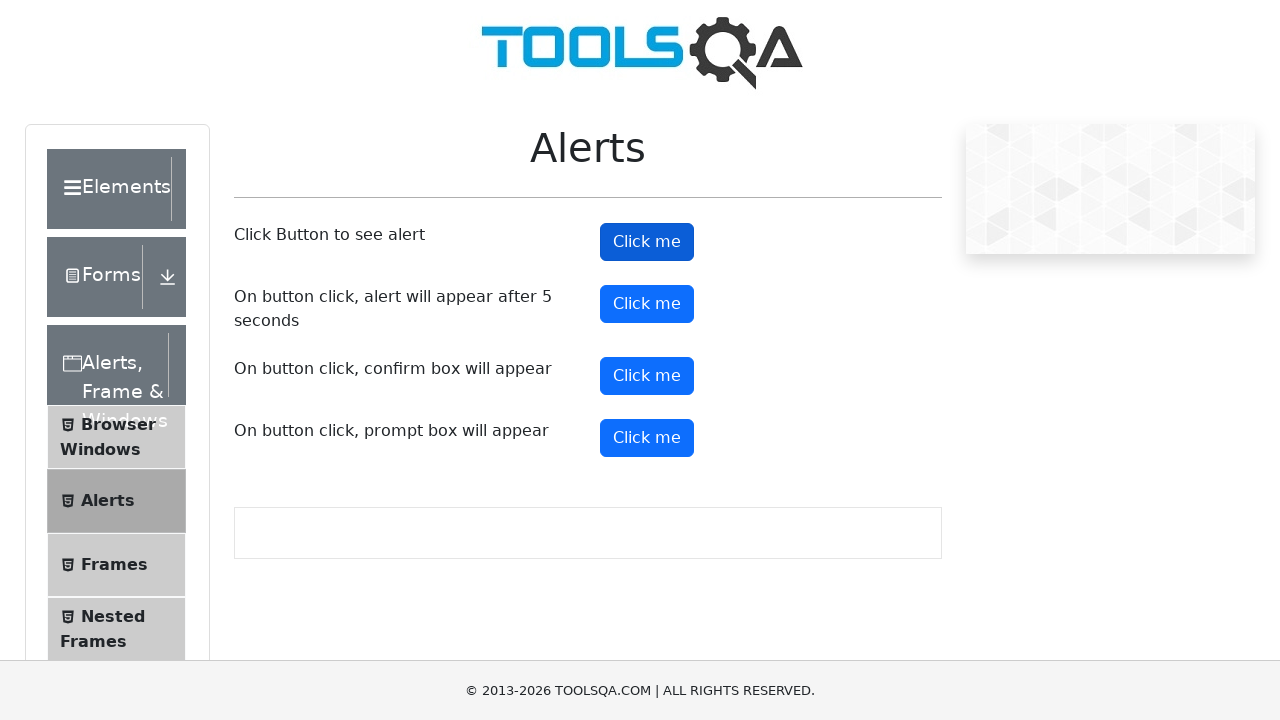

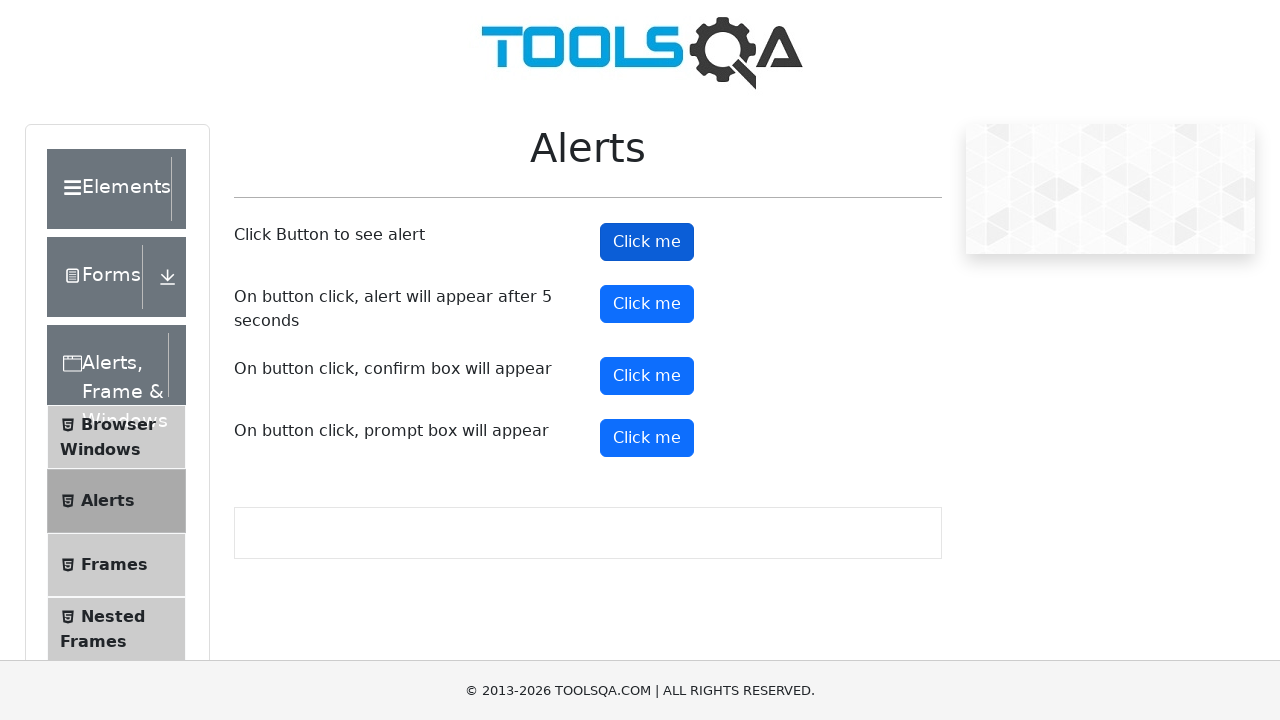